Tests enable/disable functionality by filling a text field, disabling it, and then enabling it again

Starting URL: https://codenboxautomationlab.com/practice/

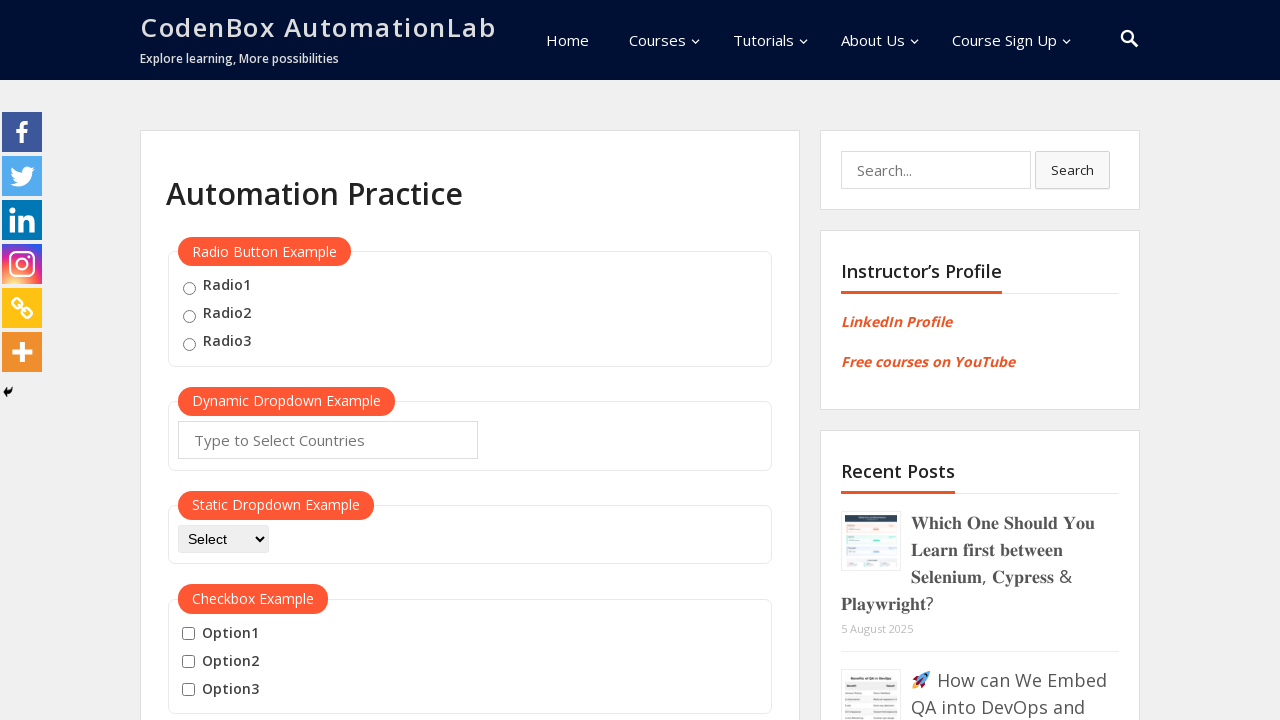

Filled text field with 'theTest' on #enabled-example-input
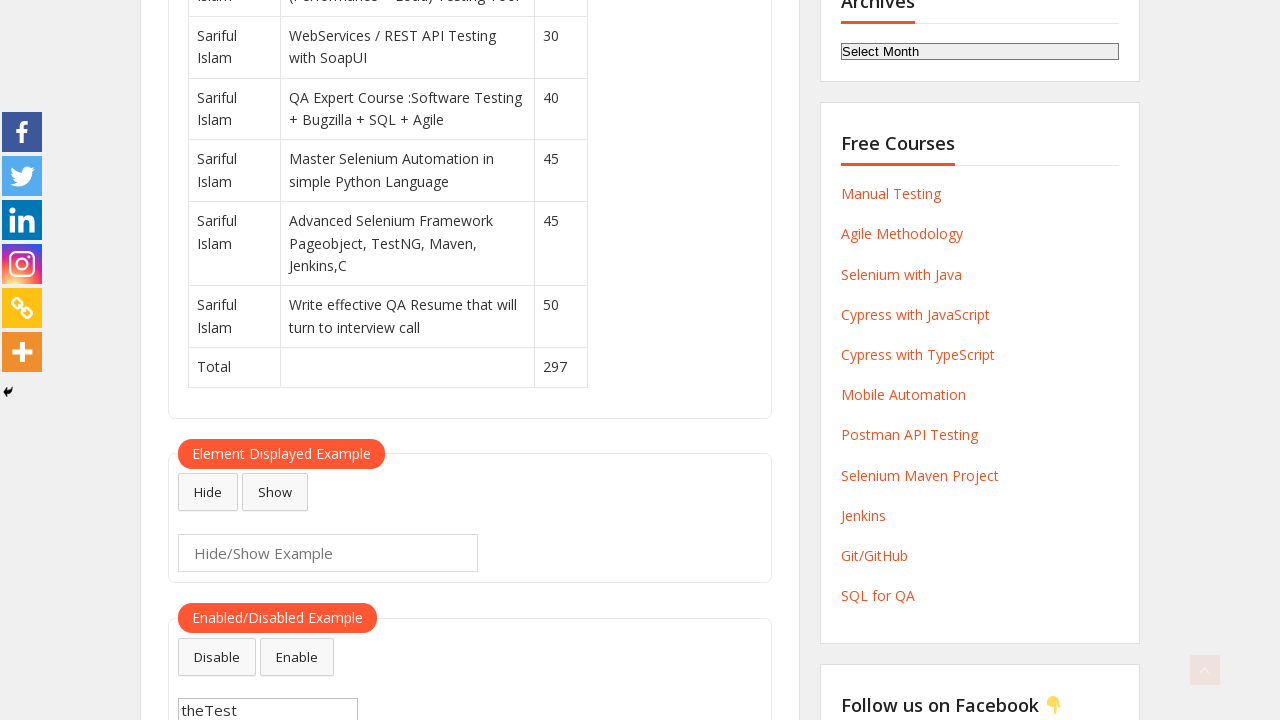

Clicked disable button at (217, 657) on #disabled-button
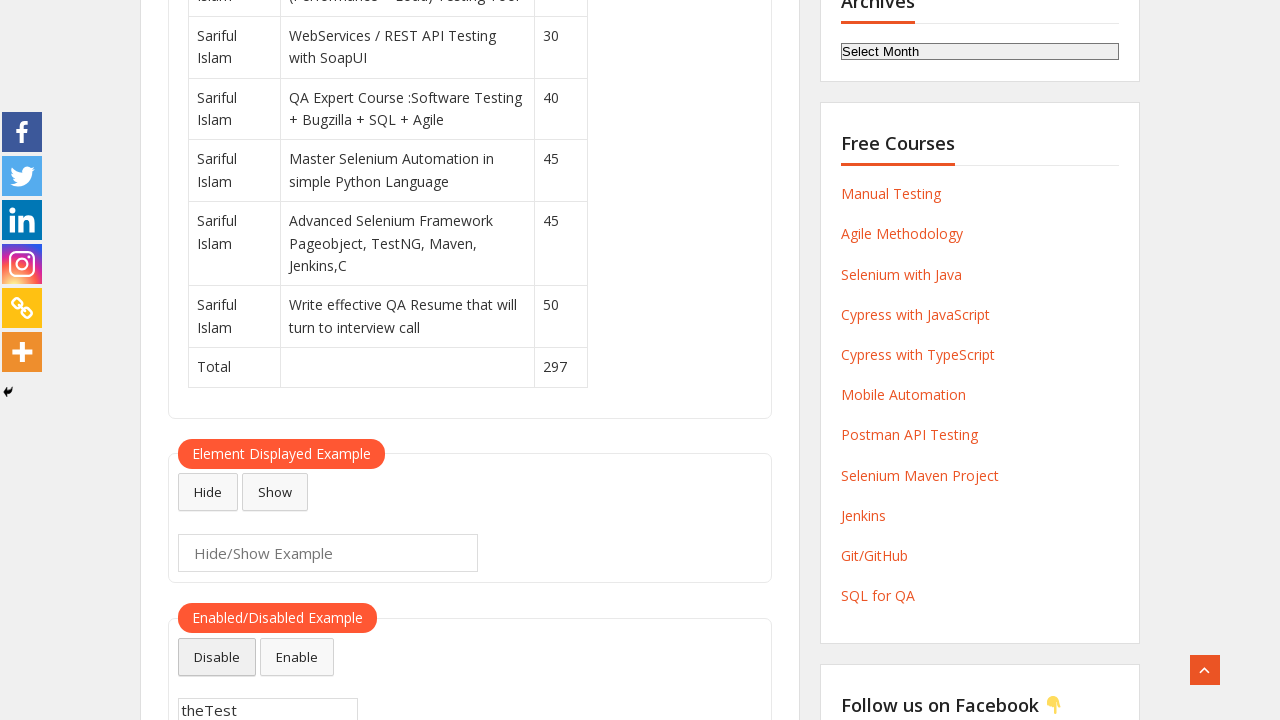

Clicked enable button at (297, 657) on #enabled-button
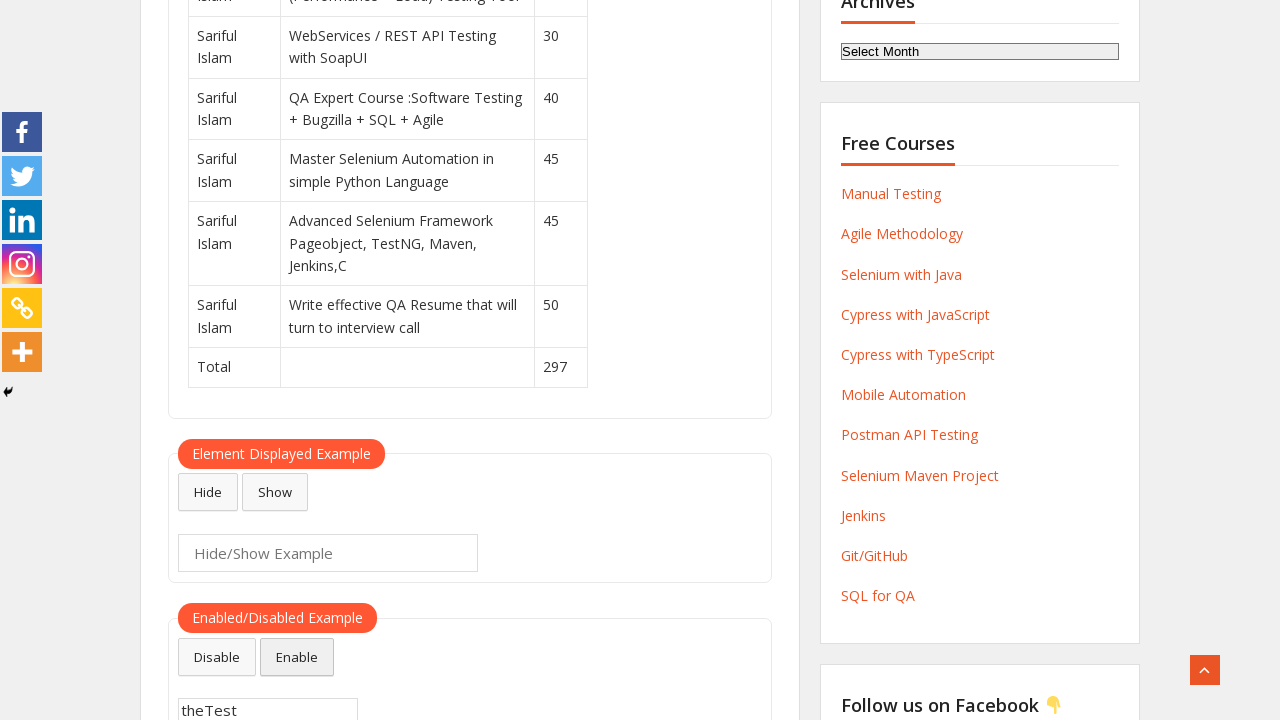

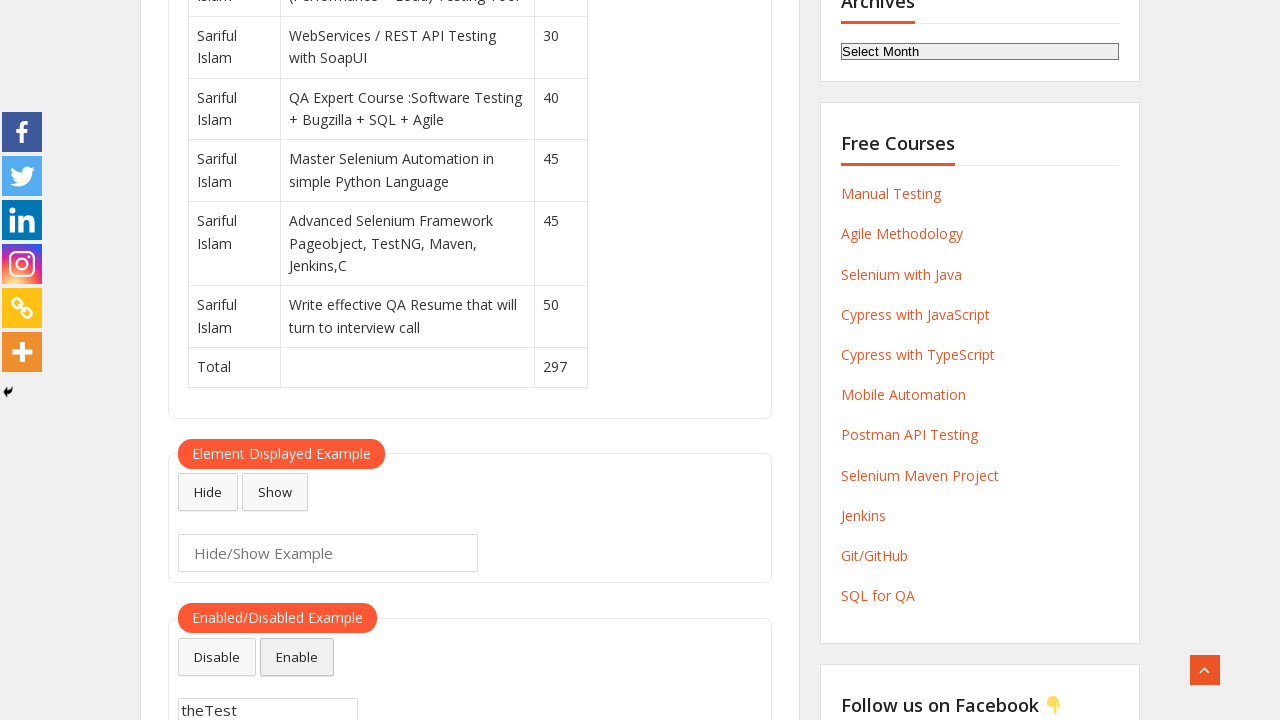